Tests form submission with valid name and date, verifying success message appears

Starting URL: https://elenarivero.github.io/ejercicio3/index.html

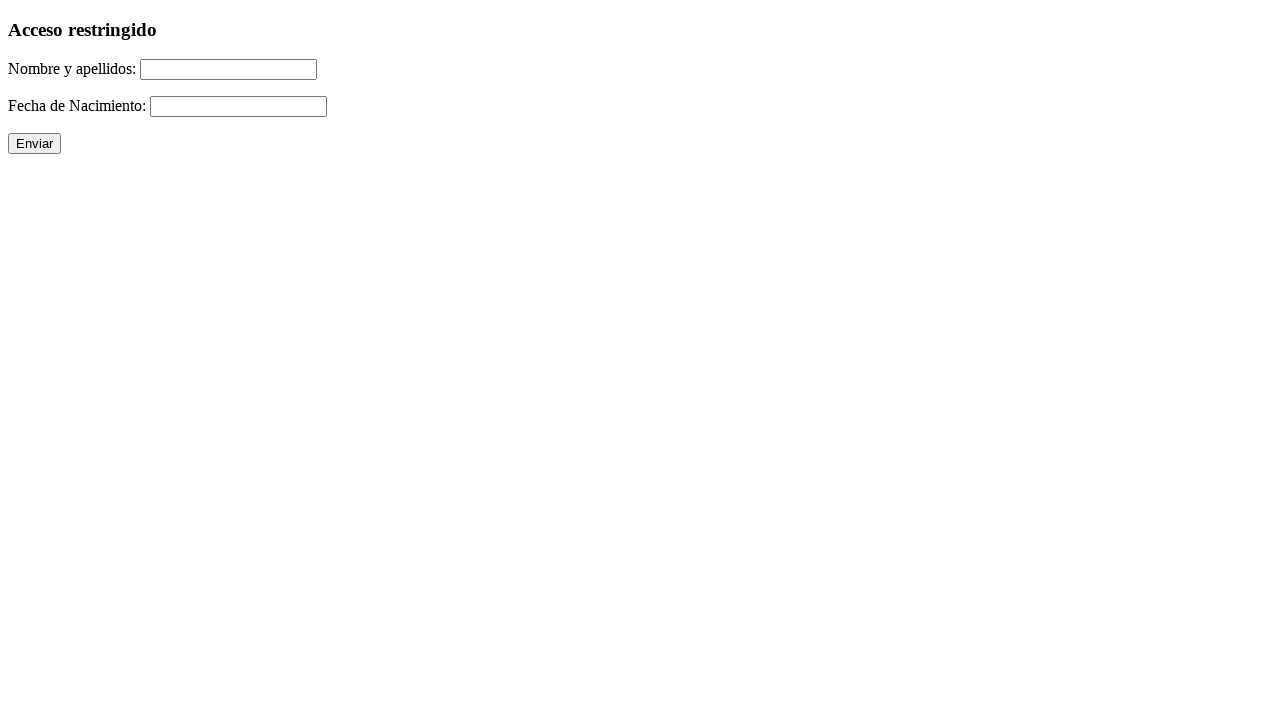

Filled name field with 'Lorenzo Bellido Barrena' on #nomap
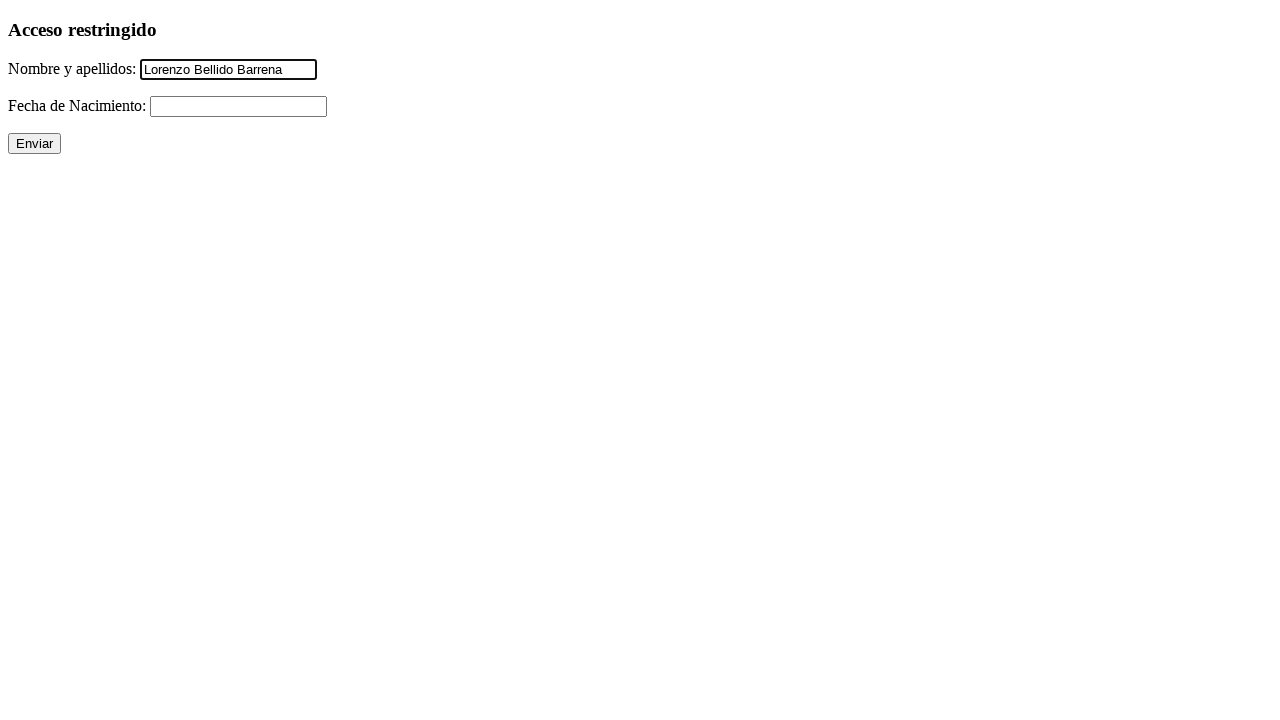

Filled date field with '13/02/2005' on #fecha
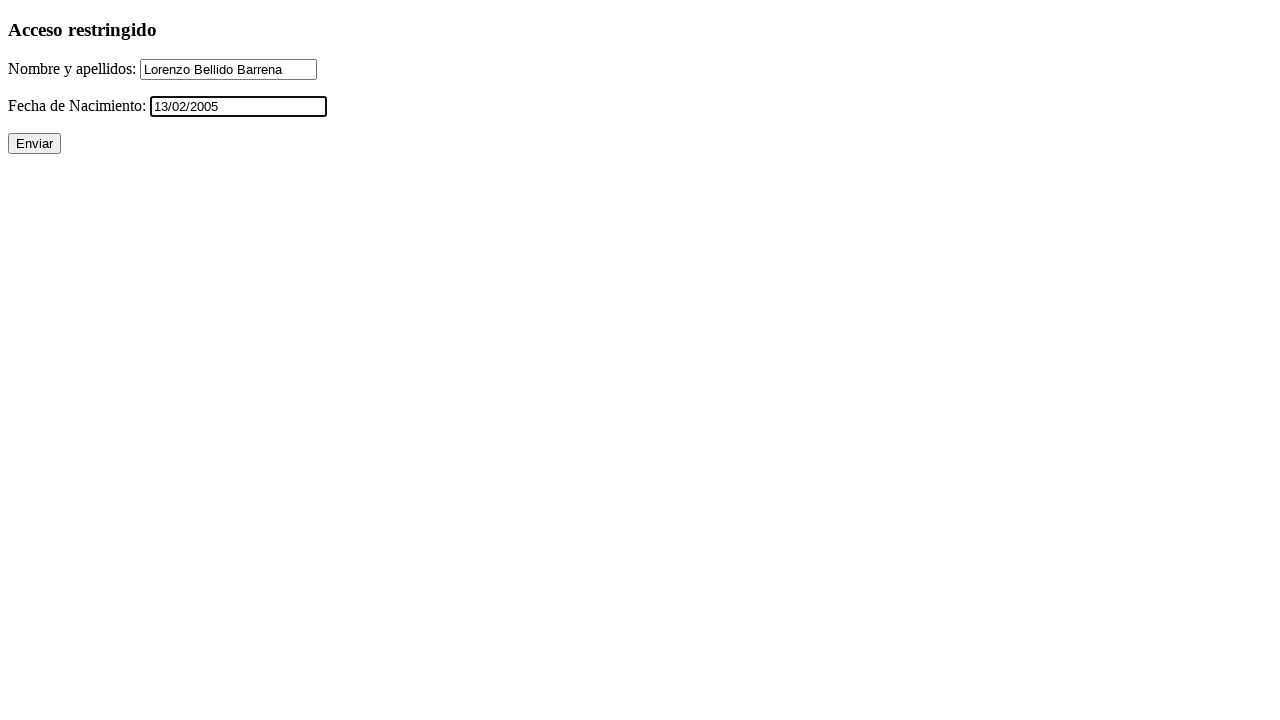

Clicked form submit button at (34, 144) on xpath=//p/input[@type='submit']
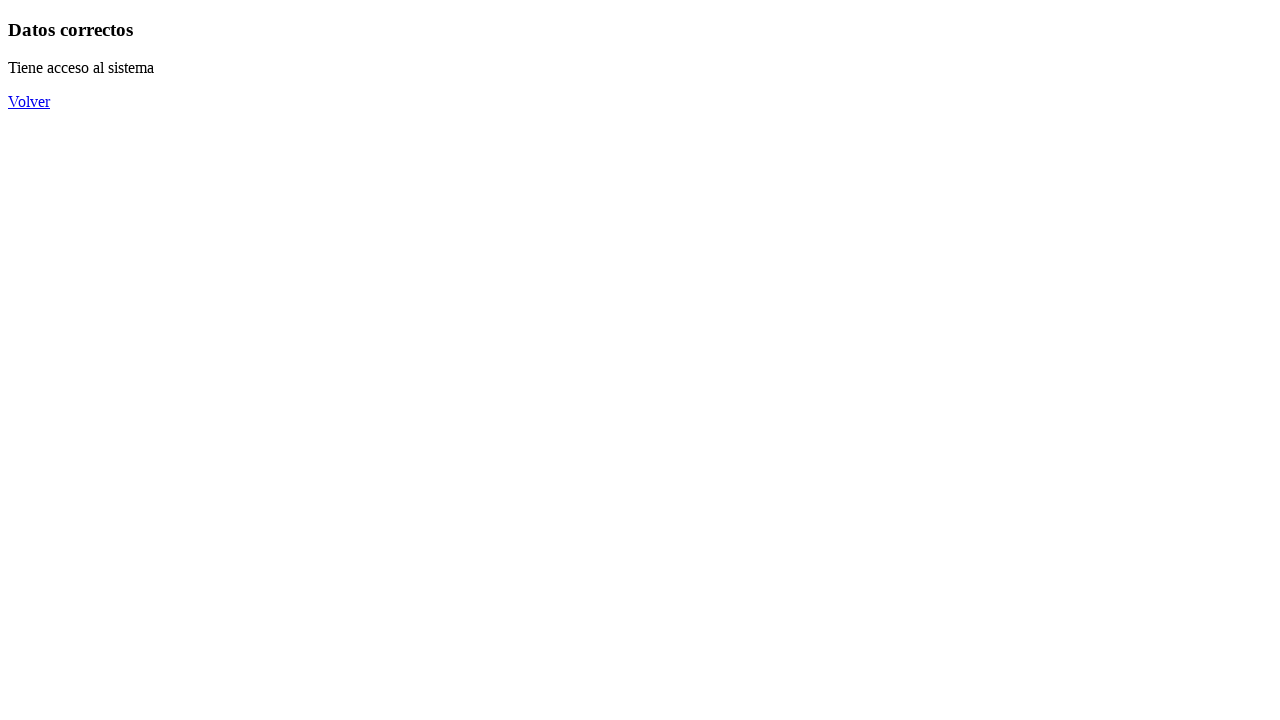

Verified success message 'Datos correctos' appears
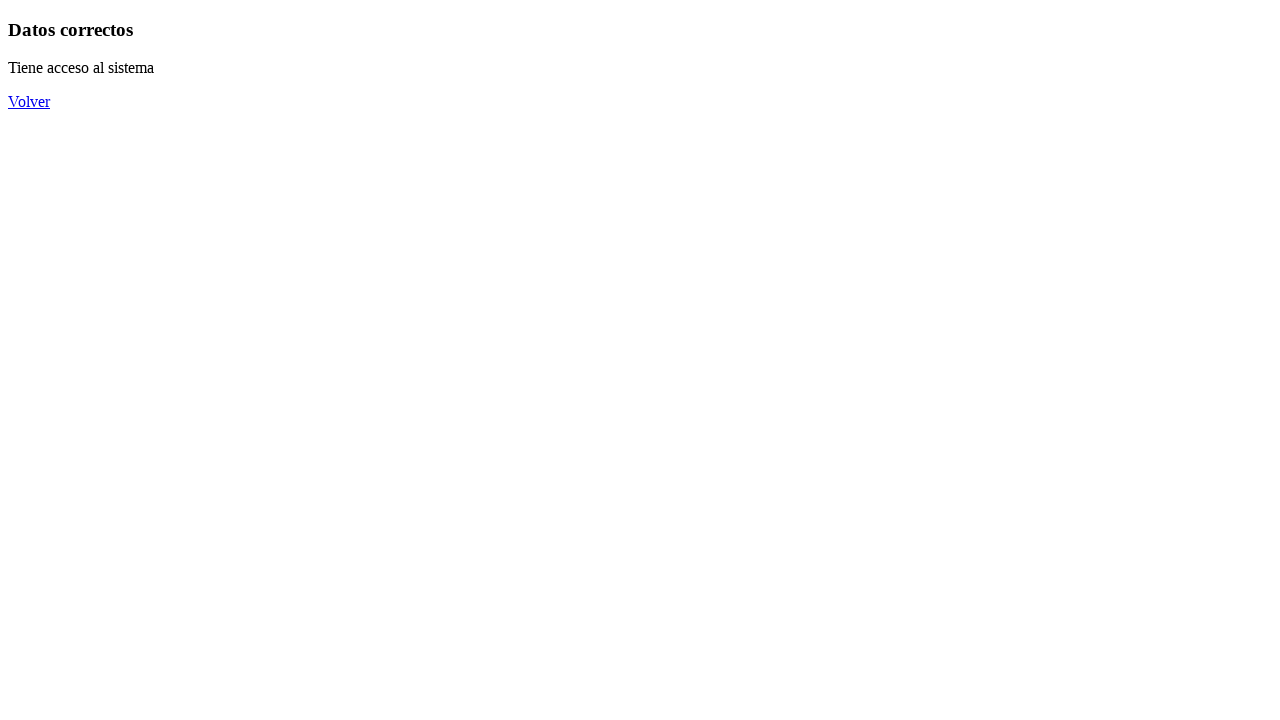

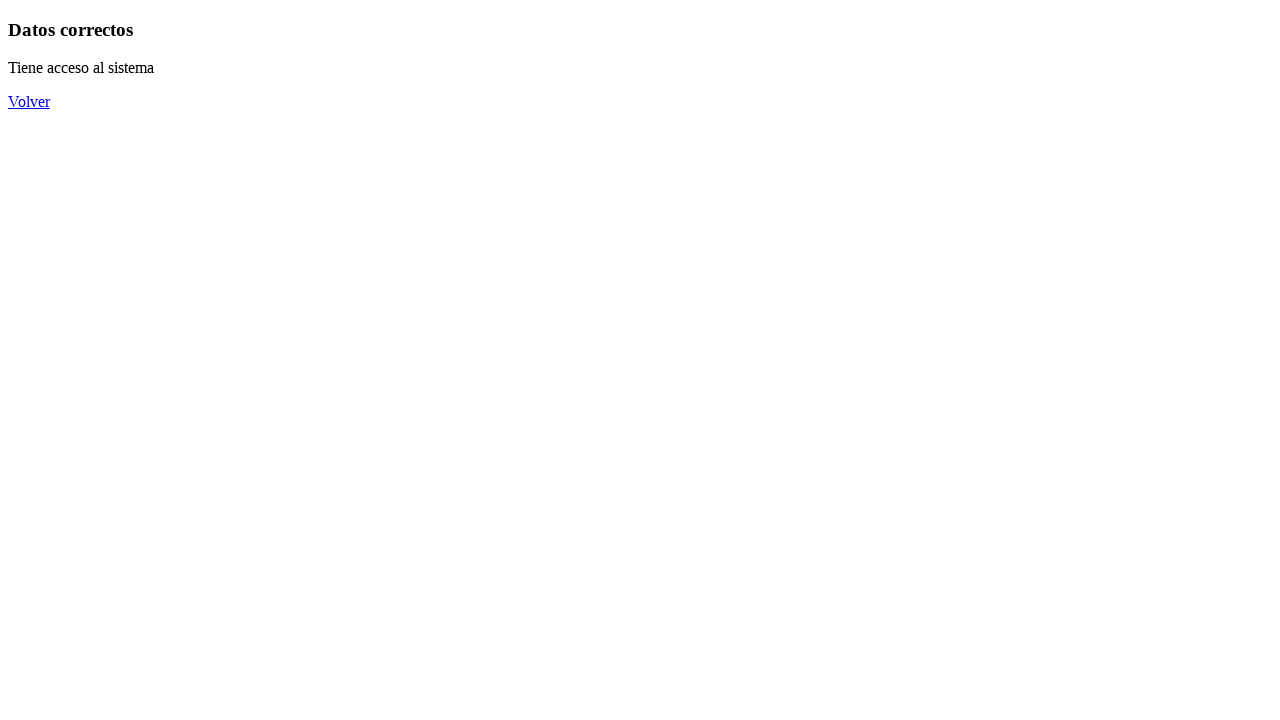